Tests a text box form by filling in full name, email, current address, and permanent address fields, then submitting and verifying the output displays the entered information correctly.

Starting URL: https://demoqa.com/text-box

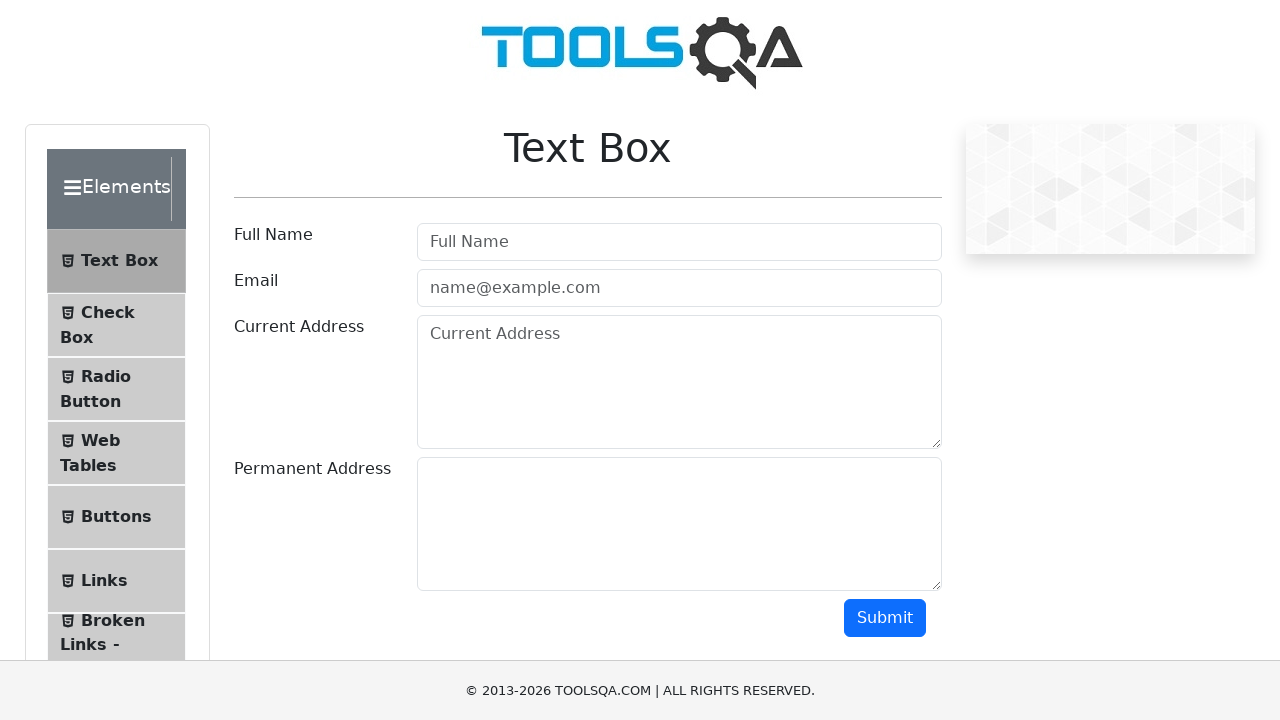

Filled full name field with 'Иван Петроsdfавs' on #userName
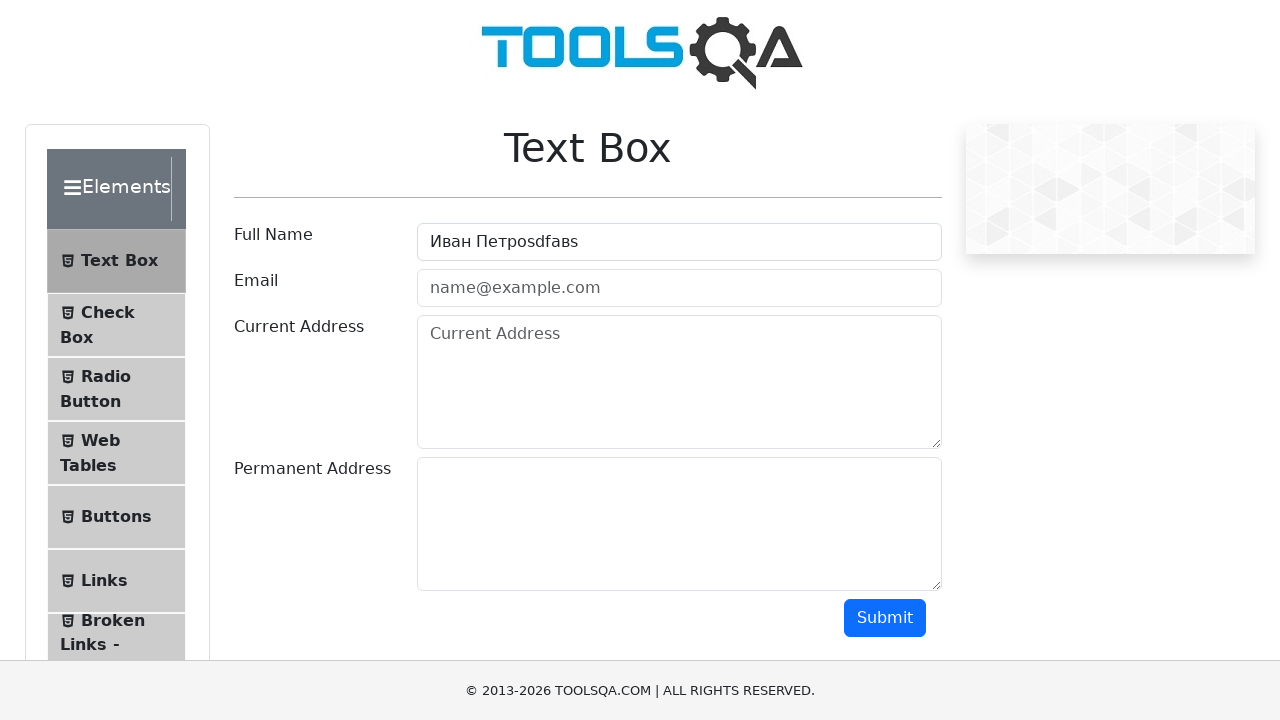

Filled email field with 'ivan.petrov@example.com' on #userEmail
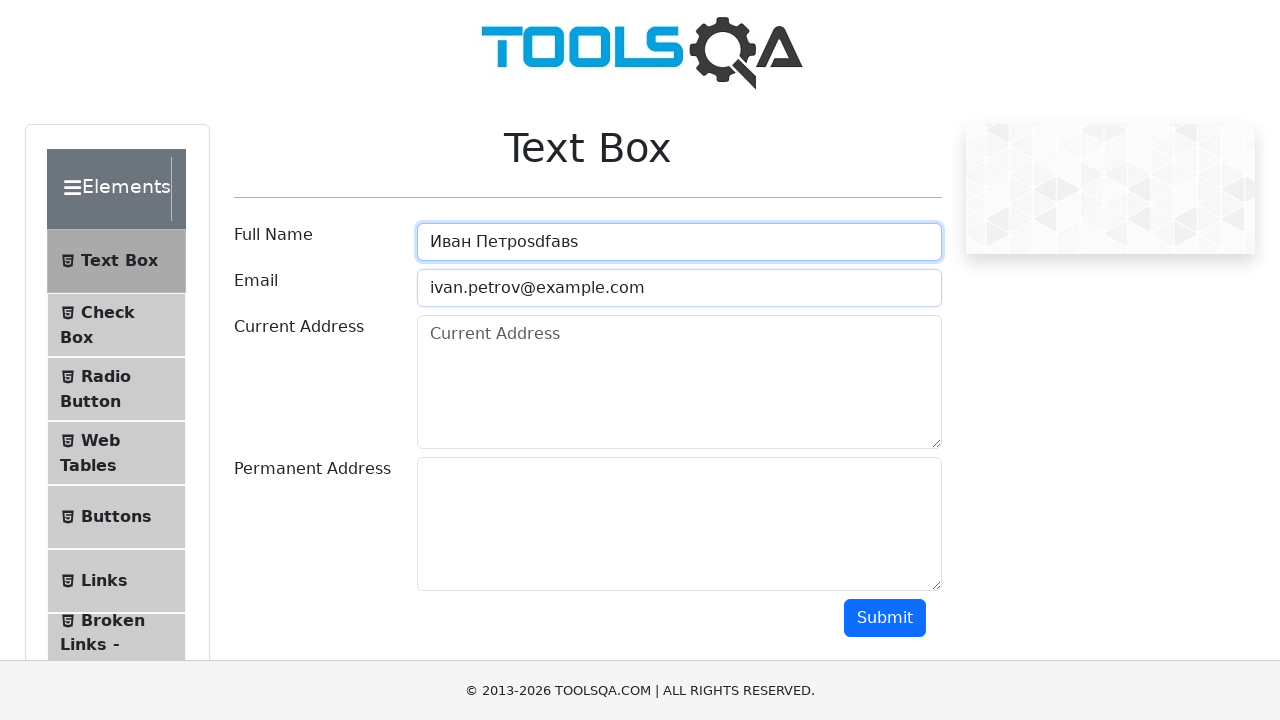

Filled current address field with 'Москва, ул. Примерная, д. 1' on #currentAddress
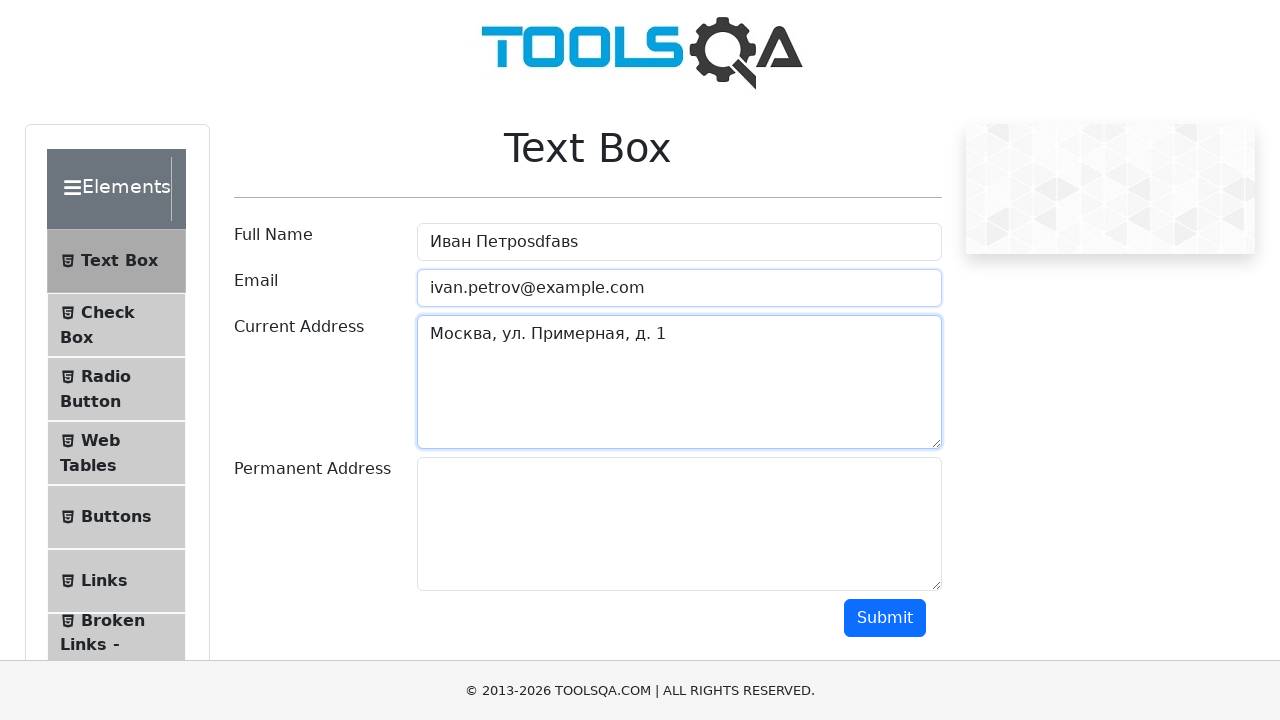

Filled permanent address field with 'Санкт-Петербург, ул. Тестовая, д. 2' on #permanentAddress
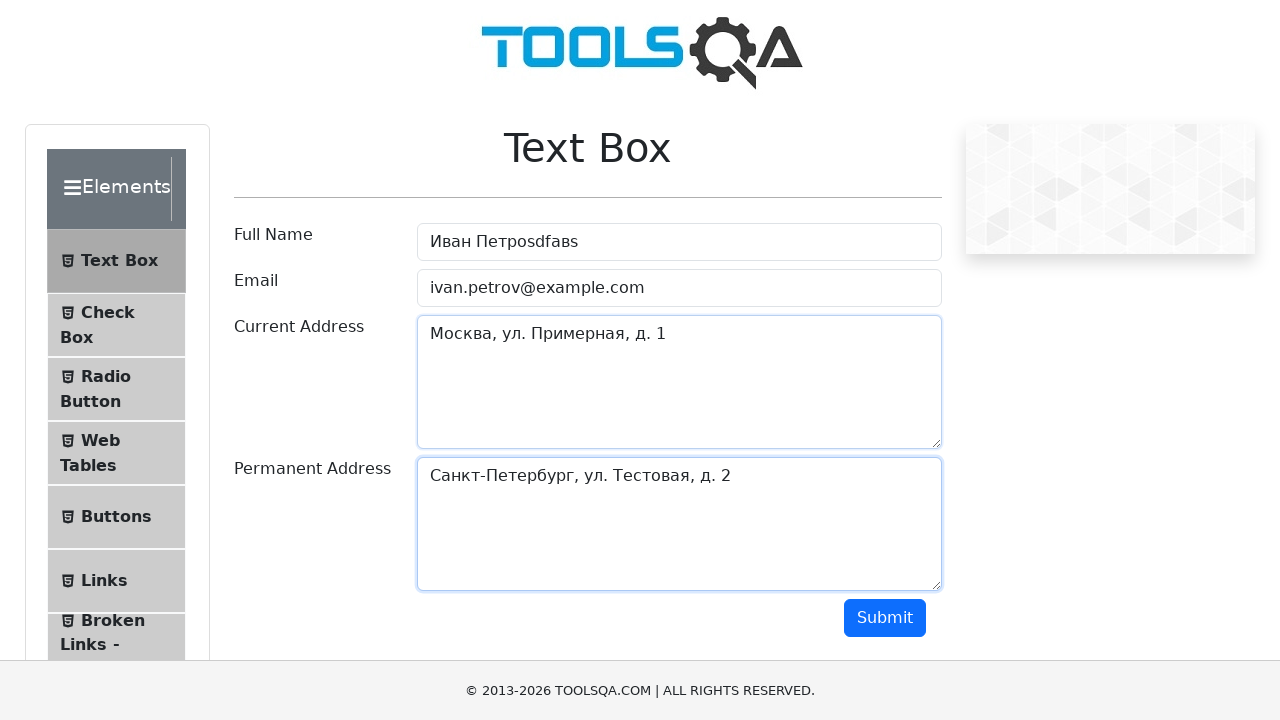

Clicked submit button at (885, 618) on #submit
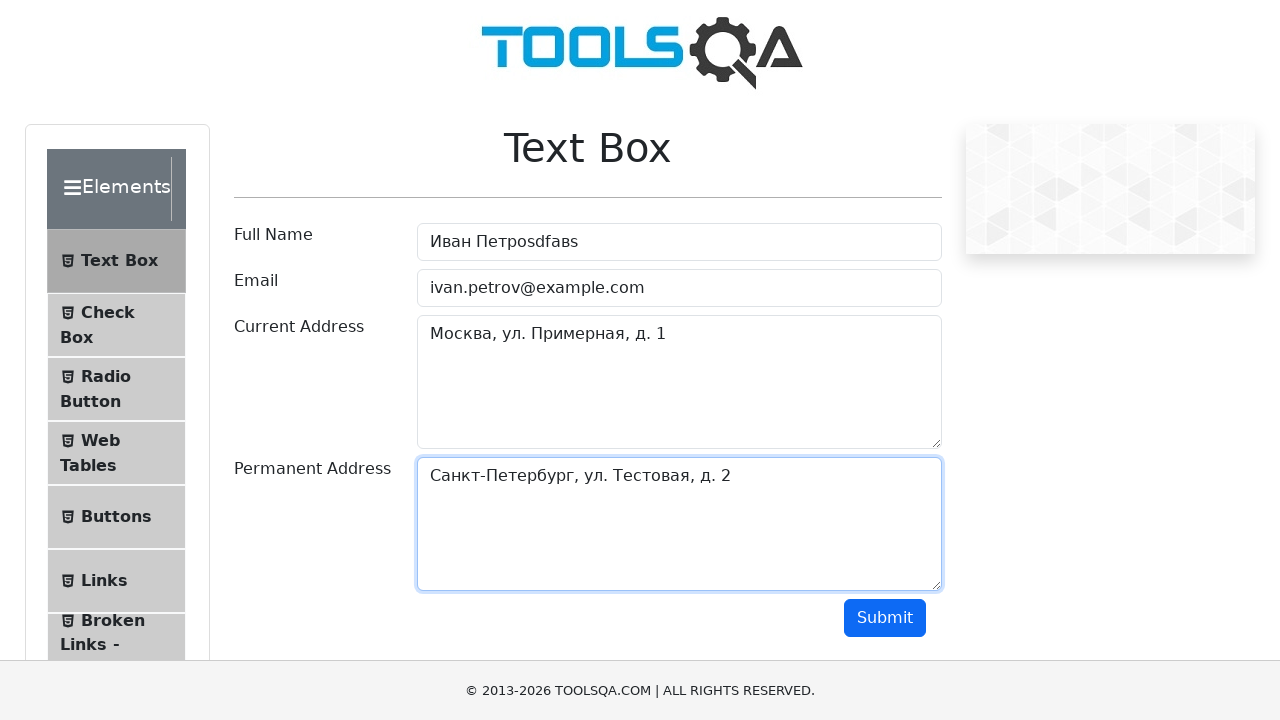

Output section became visible
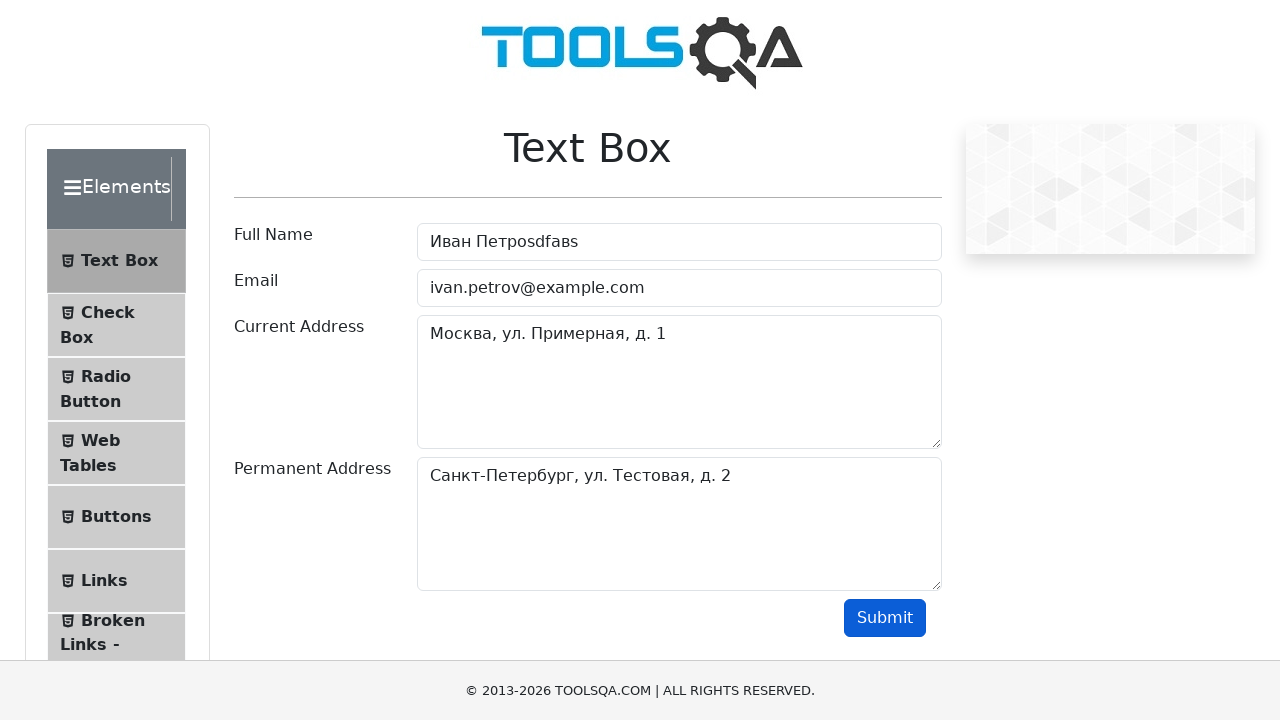

Retrieved output text for verification
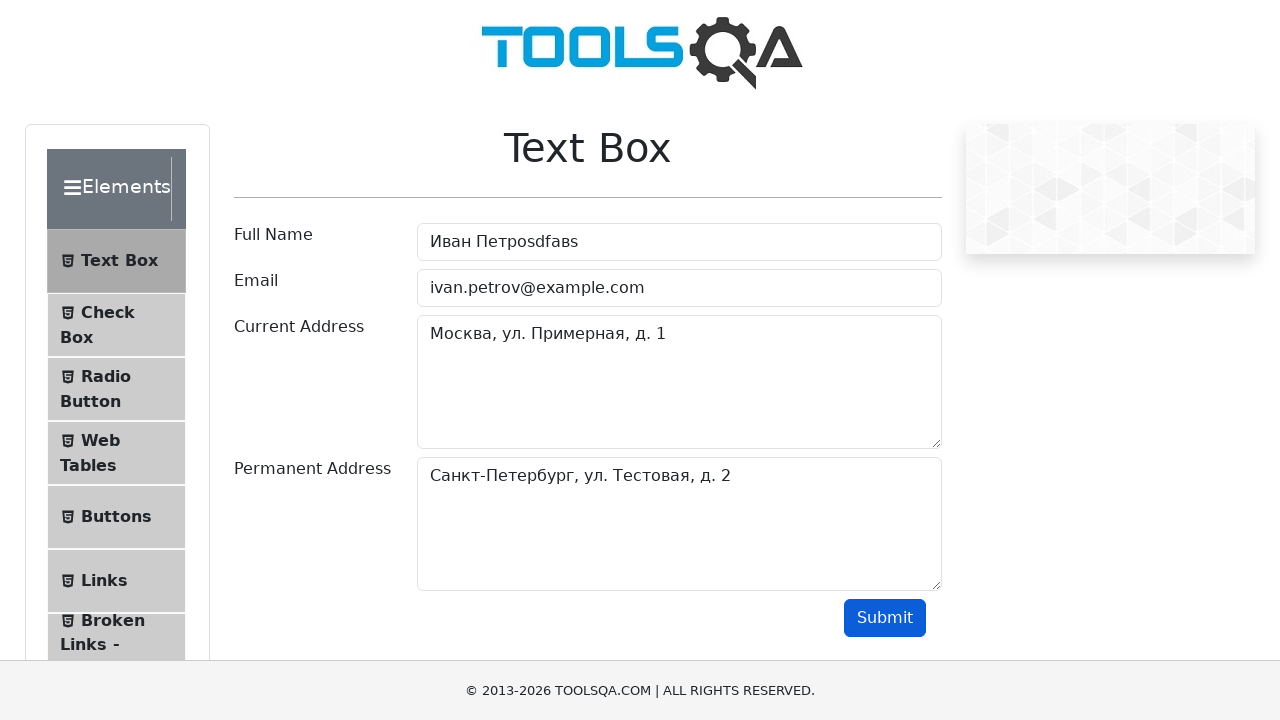

Verified full name 'Иван Петроsdfавs' appears in output
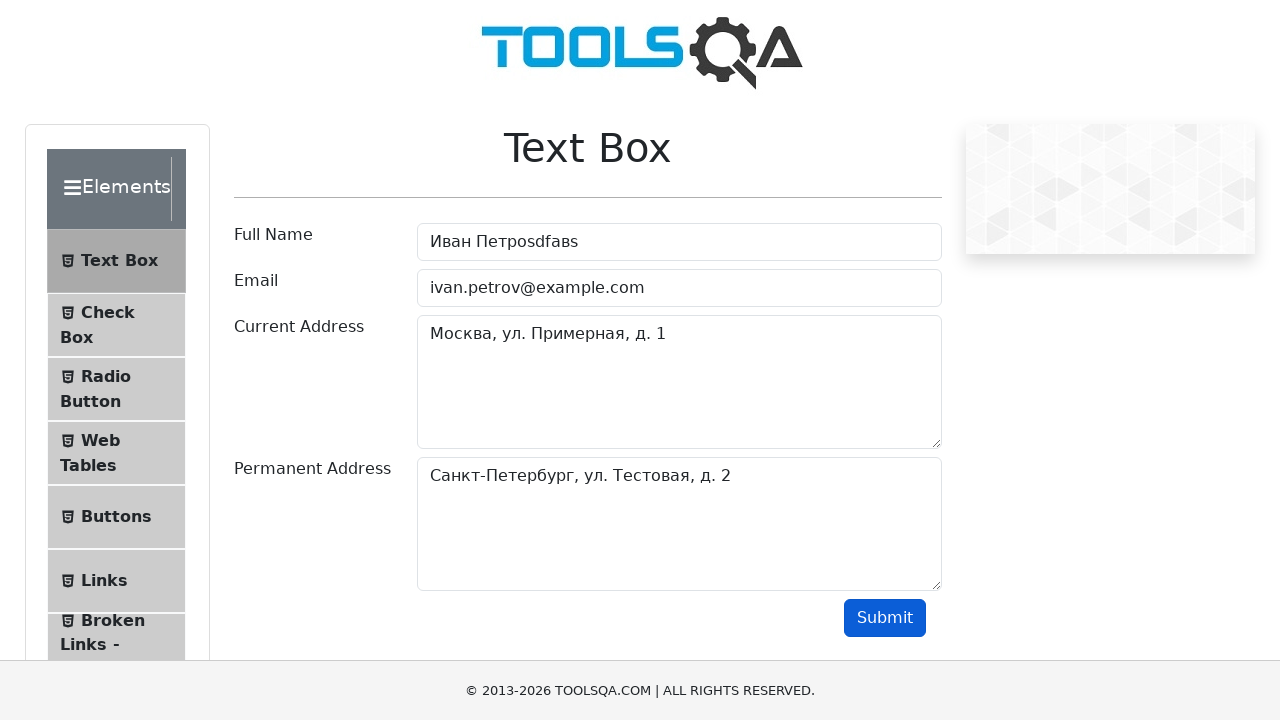

Verified email 'ivan.petrov@example.com' appears in output
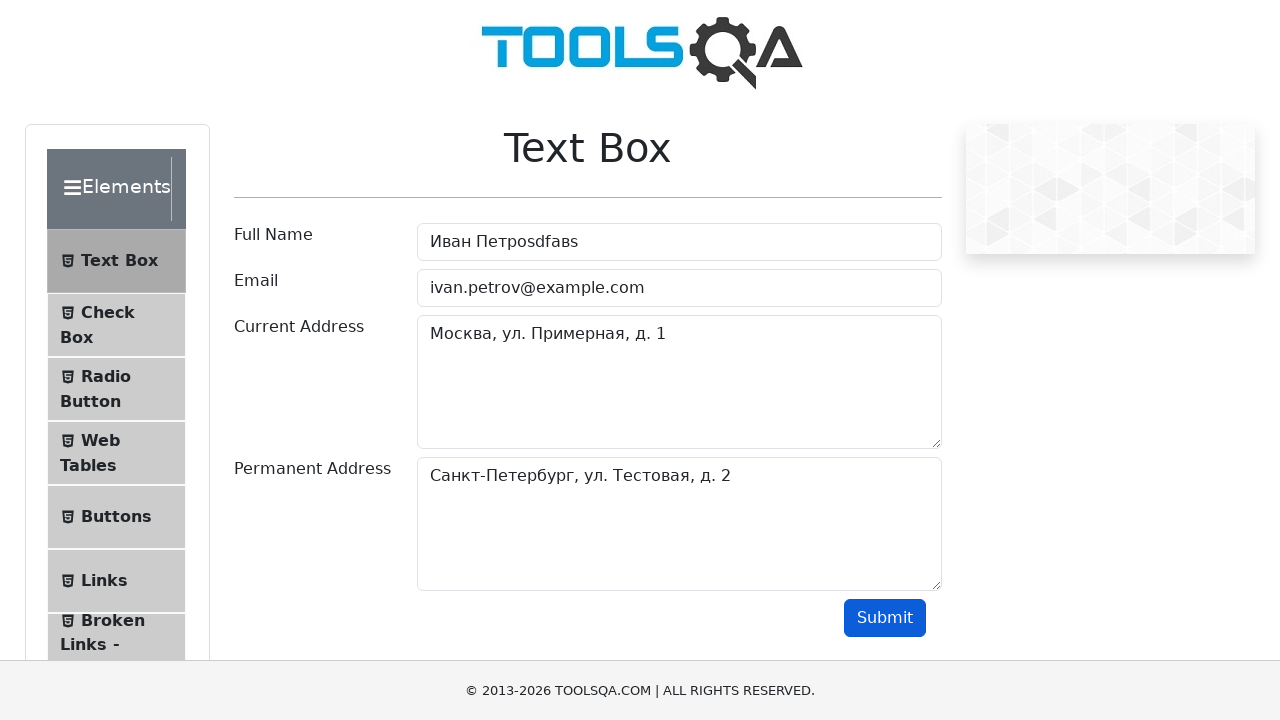

Verified current address 'Москва, ул. Примерная, д. 1' appears in output
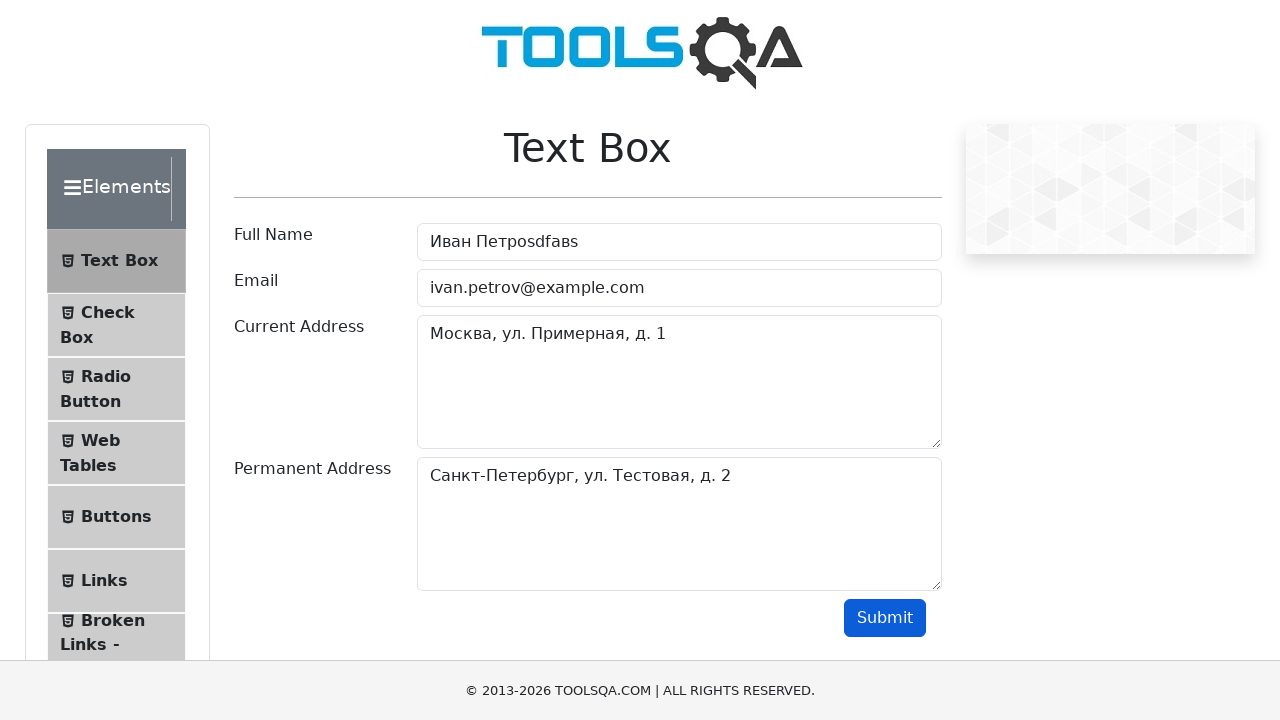

Verified permanent address 'Санкт-Петербург, ул. Тестовая, д. 2' appears in output
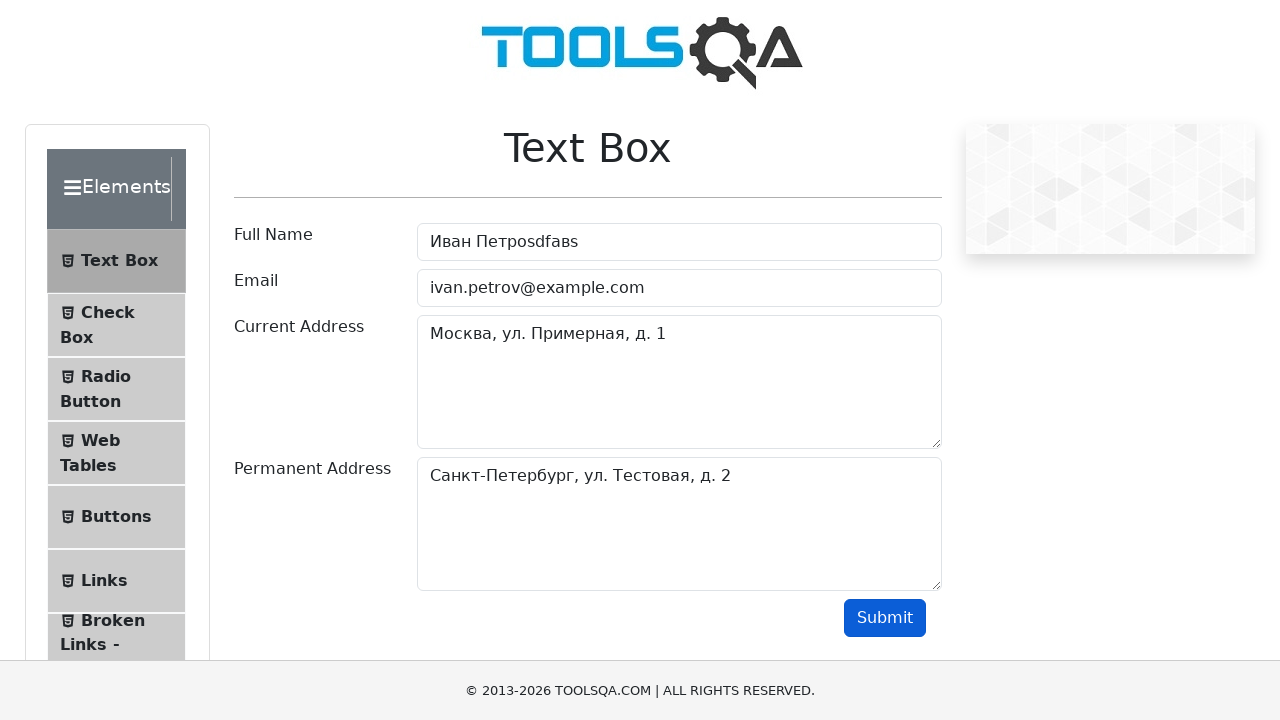

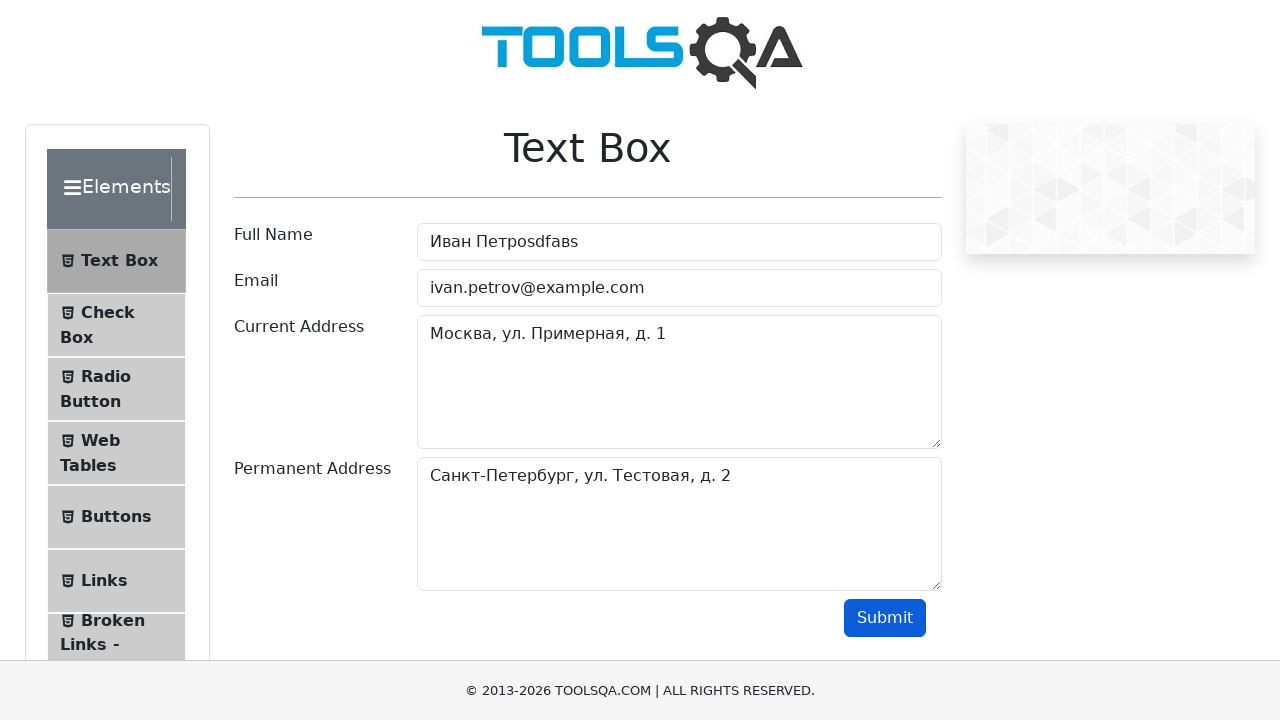